Clicks the adder button and waits for the new box element to appear using auto-waiting

Starting URL: https://www.selenium.dev/selenium/web/dynamic.html

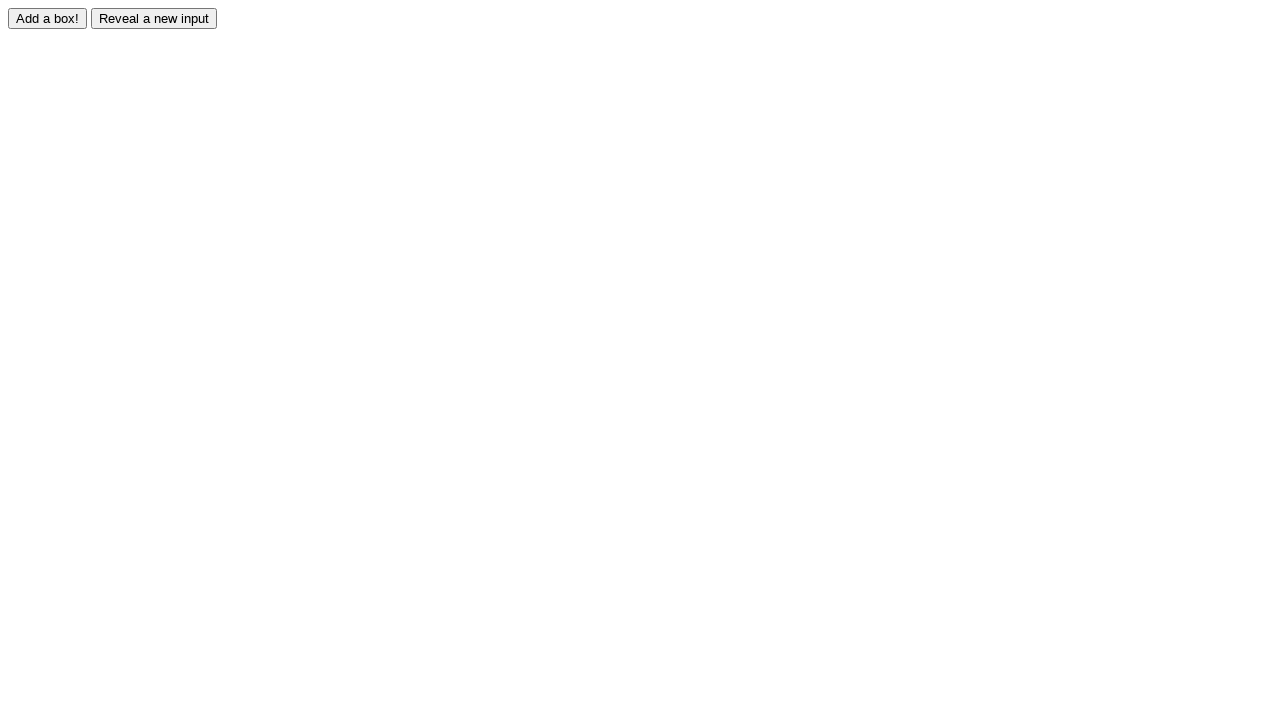

Navigated to dynamic.html test page
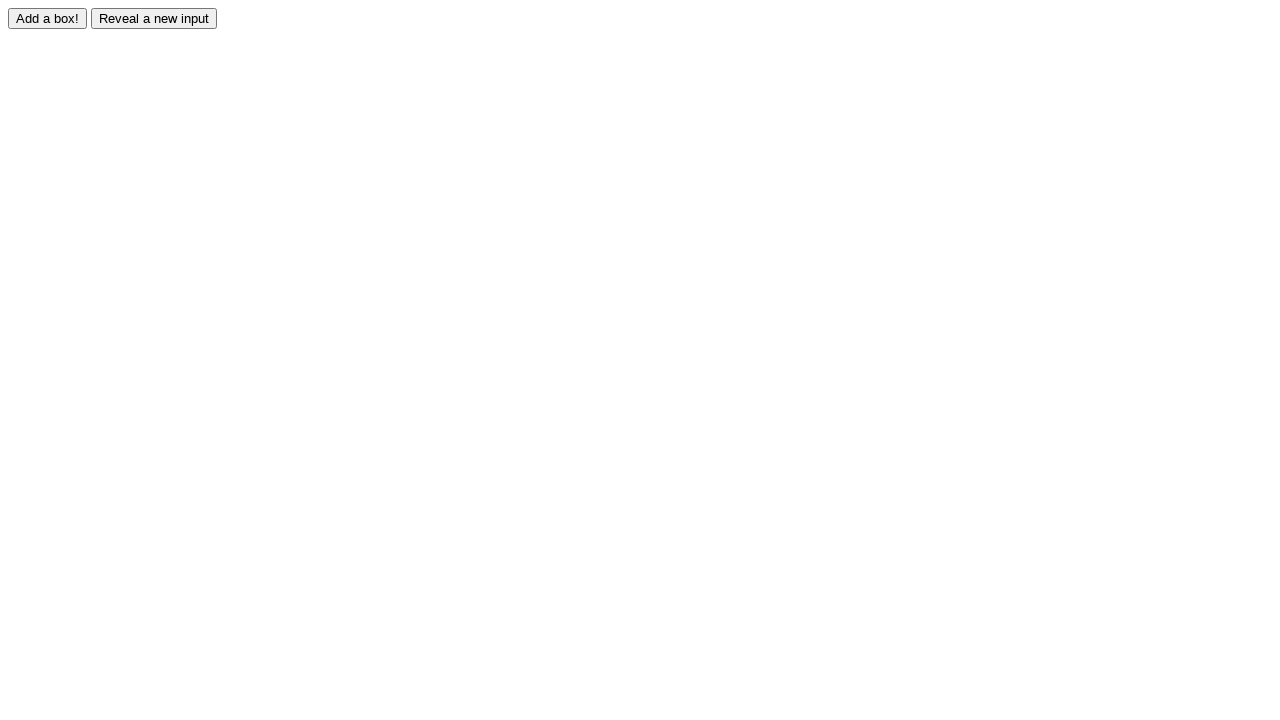

Clicked the adder button at (48, 18) on #adder
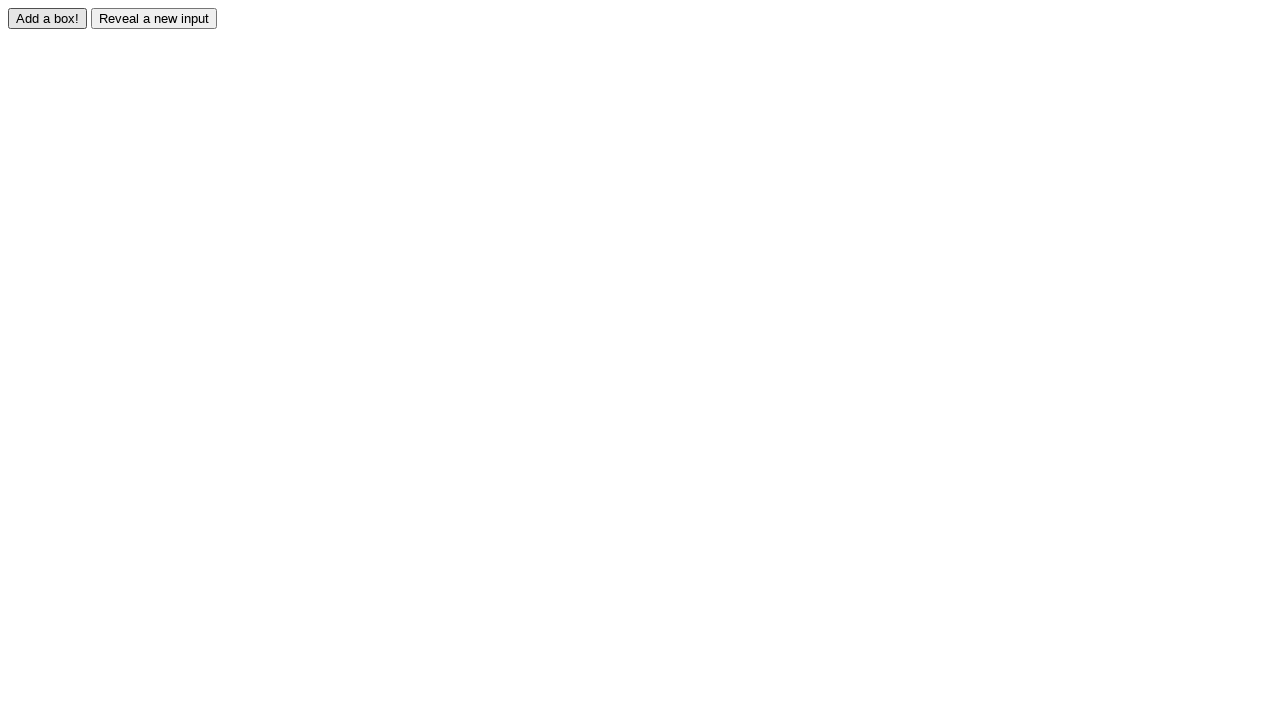

Waited for new box element to appear (auto-waiting completed)
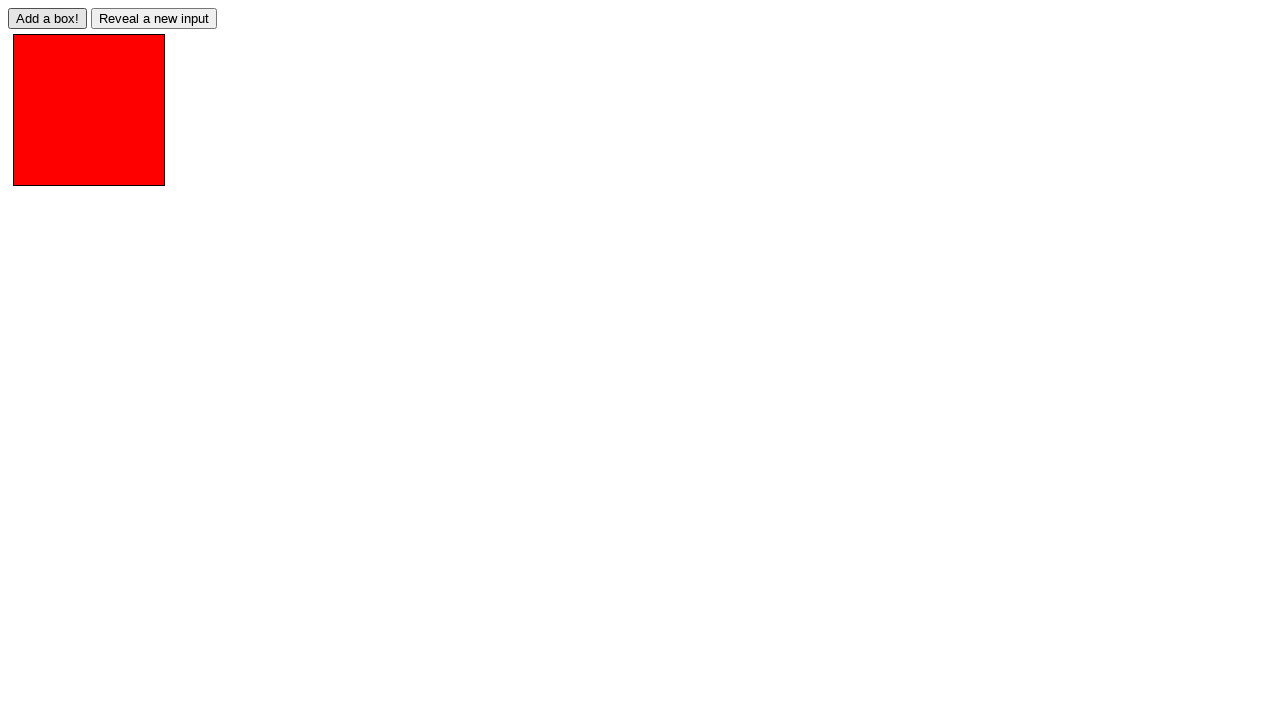

Asserted that new box element is visible
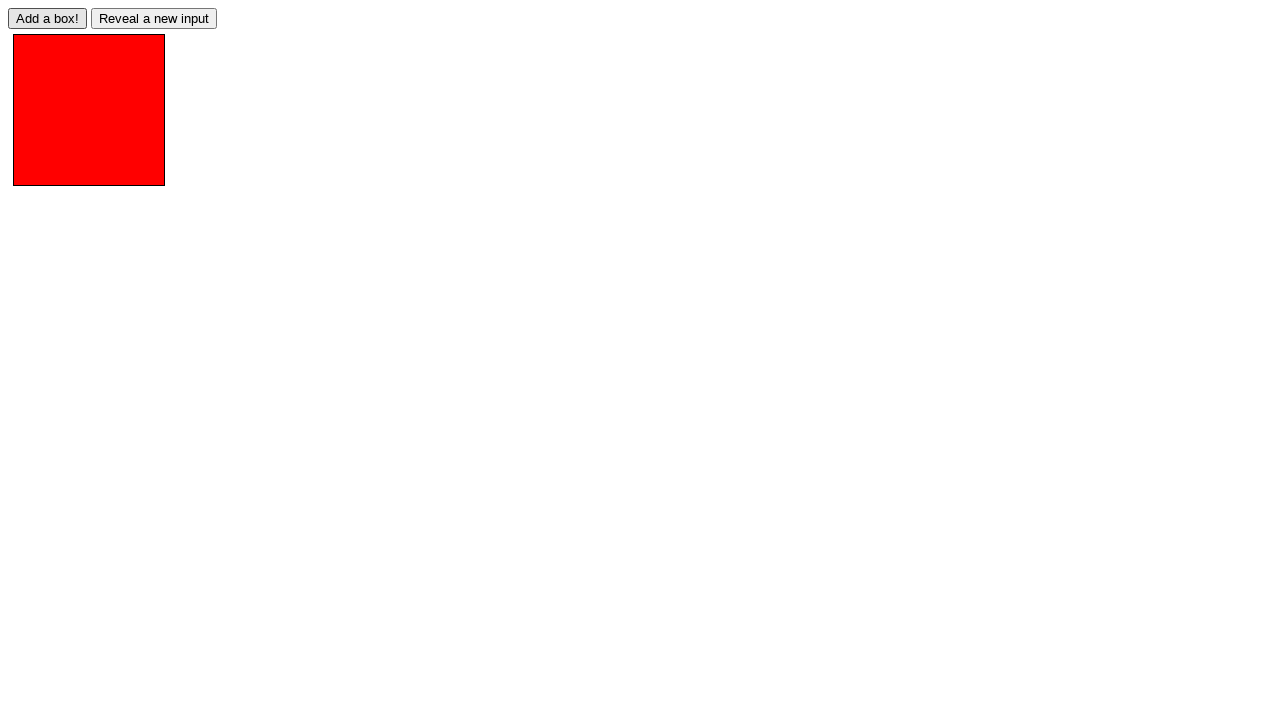

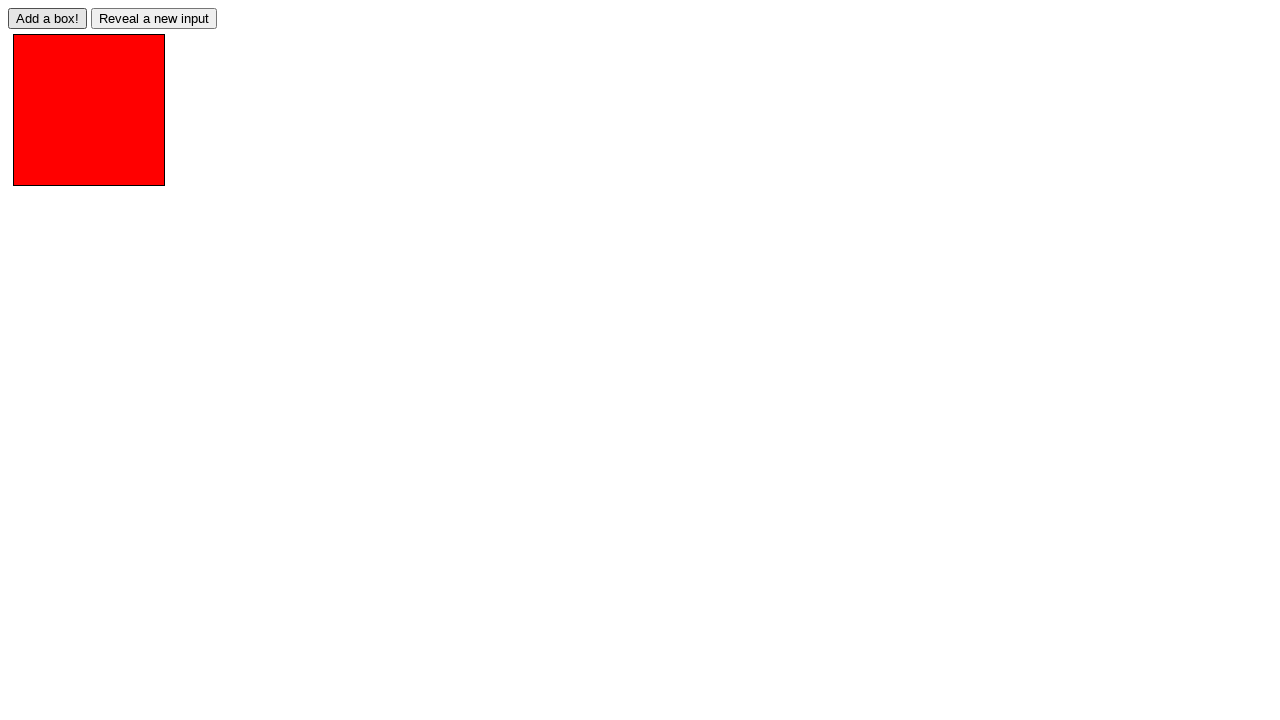